Tests dismissing a delayed alert popup that appears after 5 seconds by clicking the timer alert button and accepting it

Starting URL: https://demoqa.com/alerts

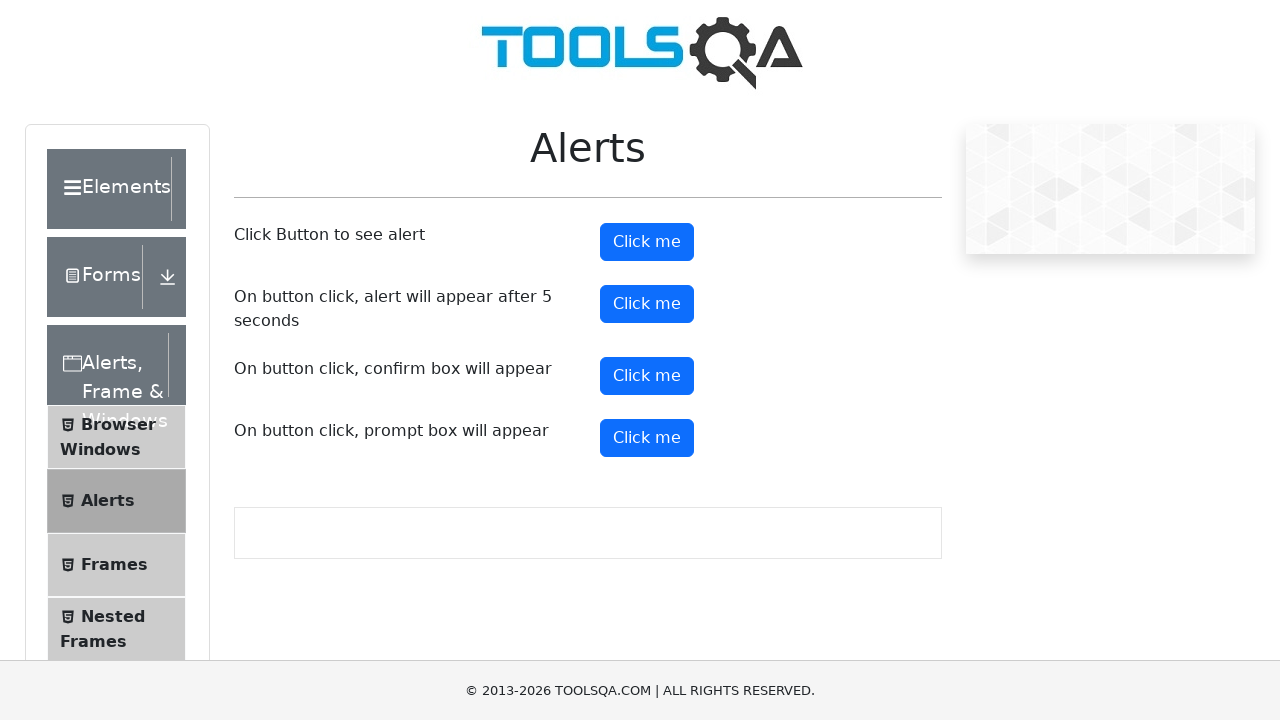

Clicked the timer alert button to trigger delayed alert at (647, 304) on #timerAlertButton
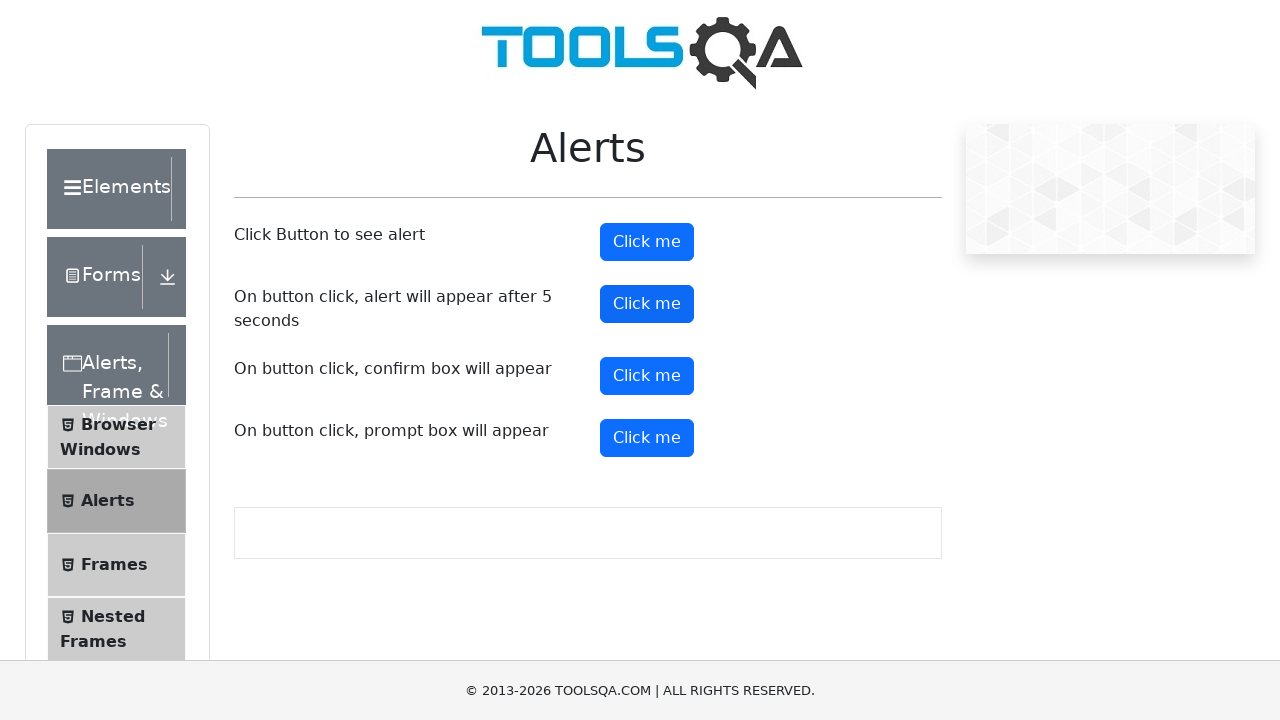

Waited 5.5 seconds for delayed alert to appear
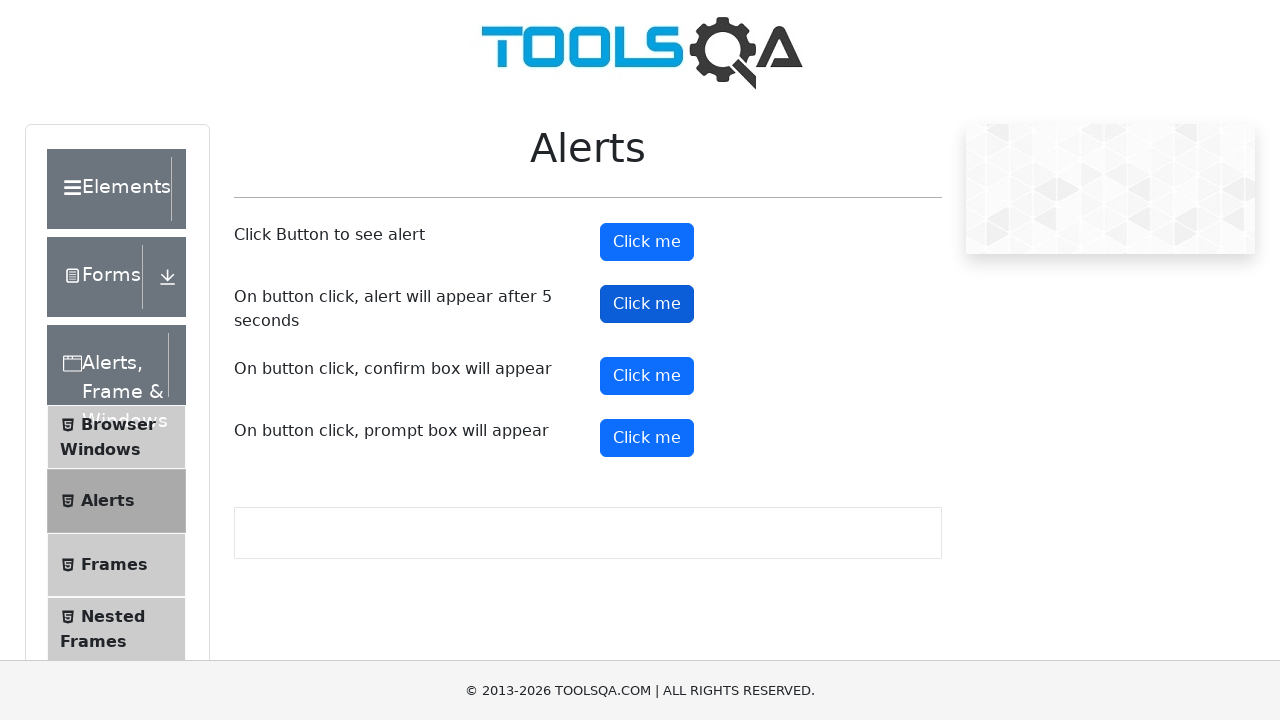

Set up dialog handler to accept the alert
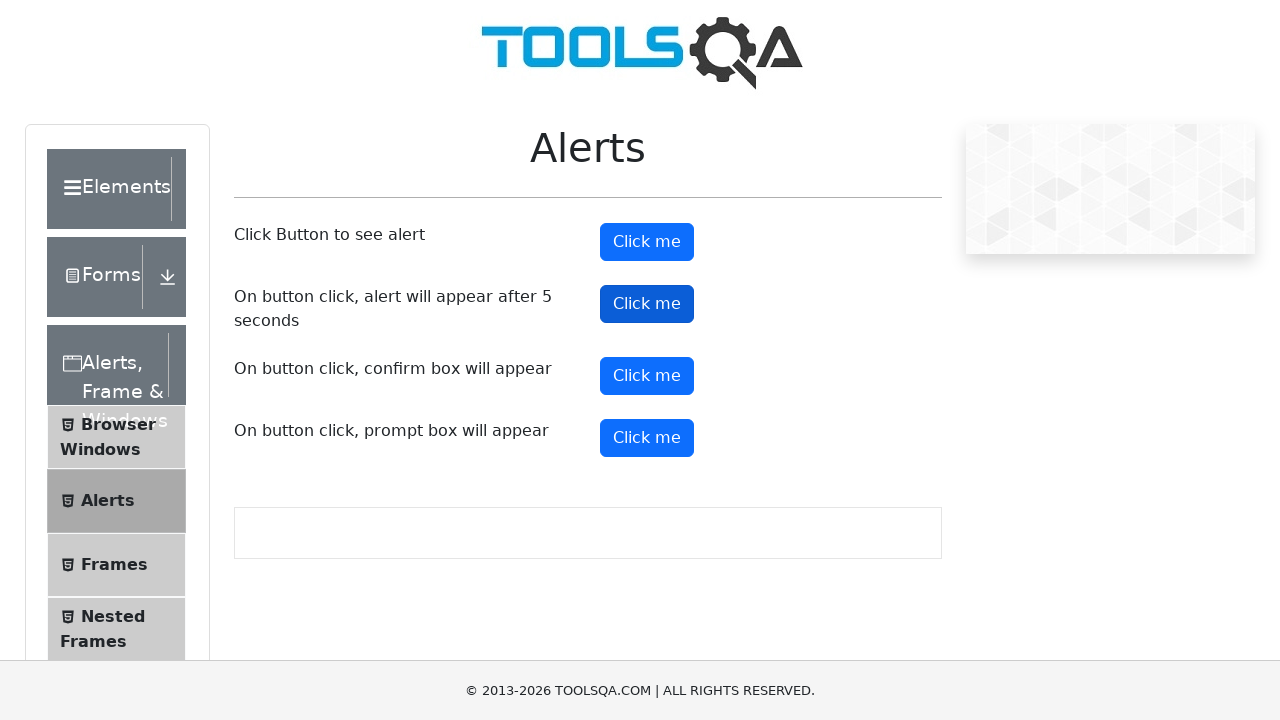

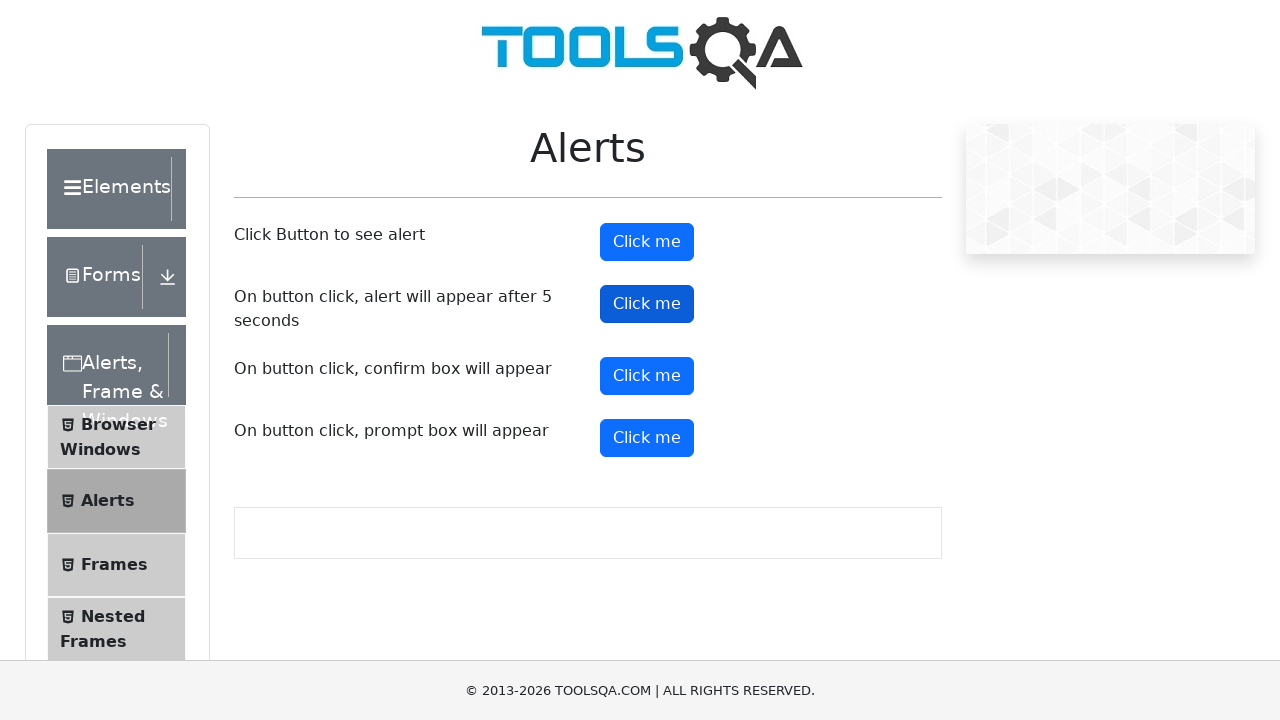